Tests browser window handling by clicking buttons that open new windows, then iterates through all window handles to demonstrate multi-window management.

Starting URL: https://demoqa.com/browser-windows

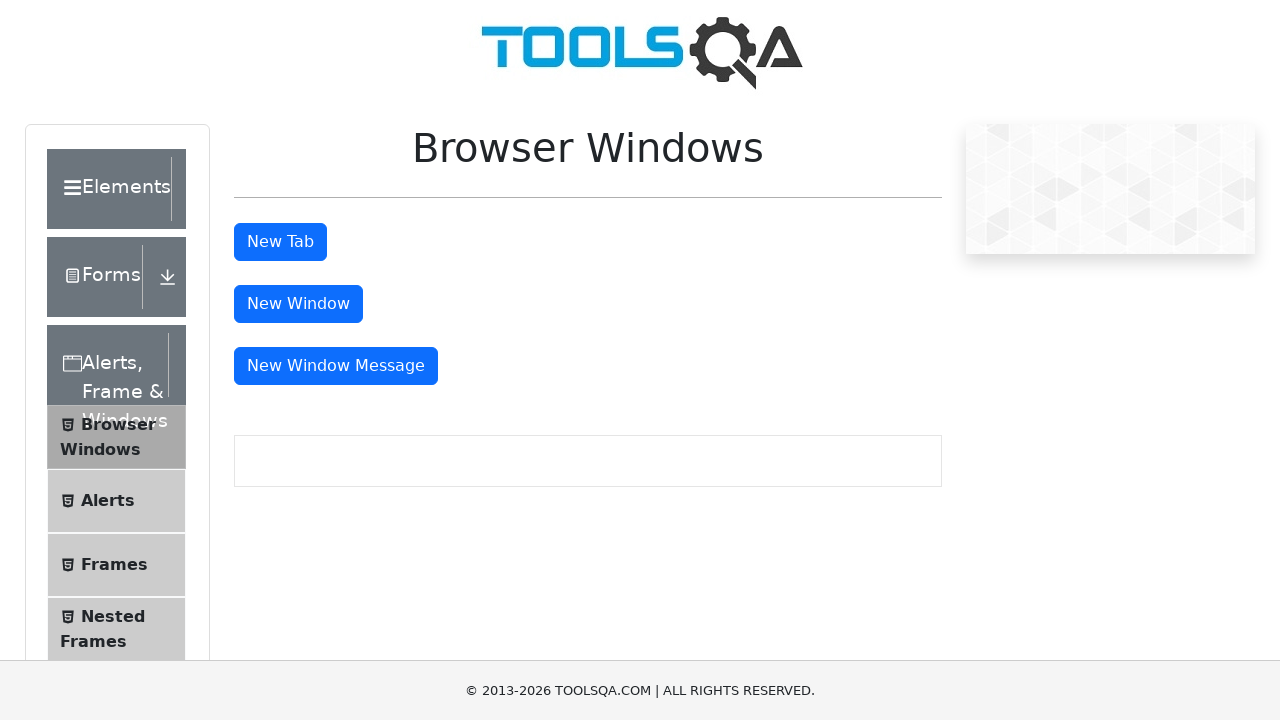

Clicked 'New Window' button to open new browser window at (298, 304) on #windowButton
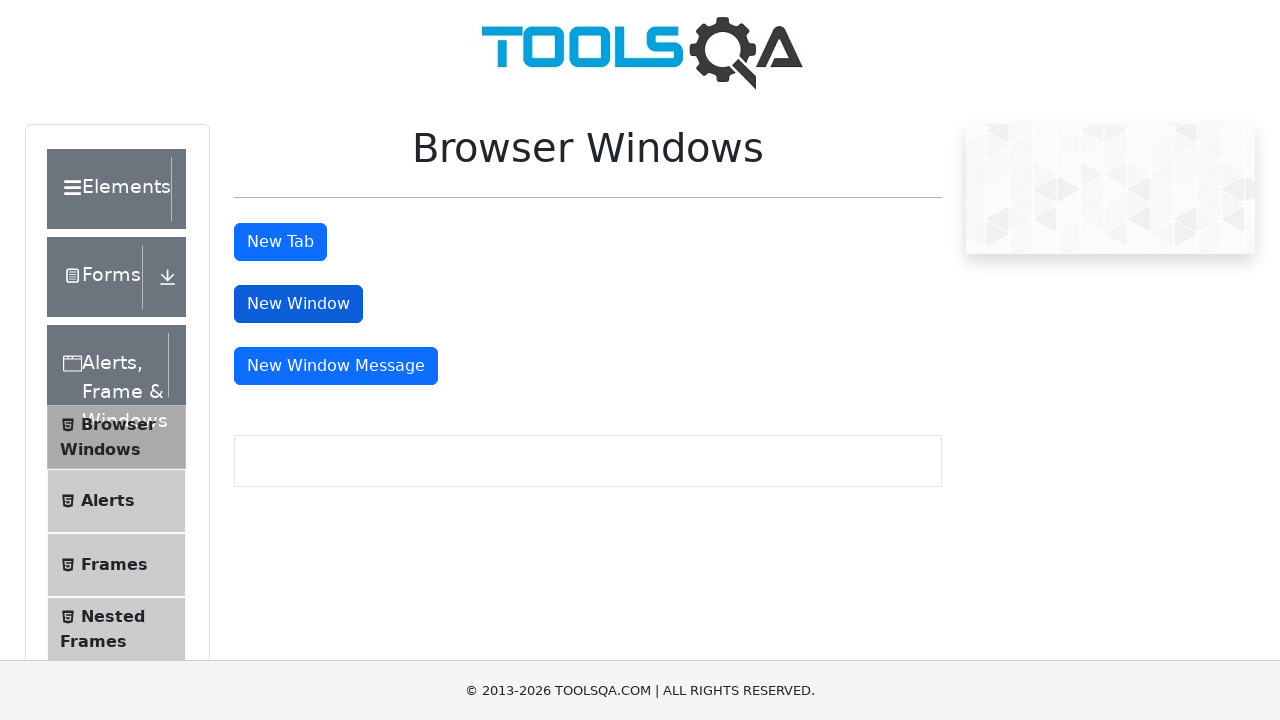

Waited 2 seconds for new window to open
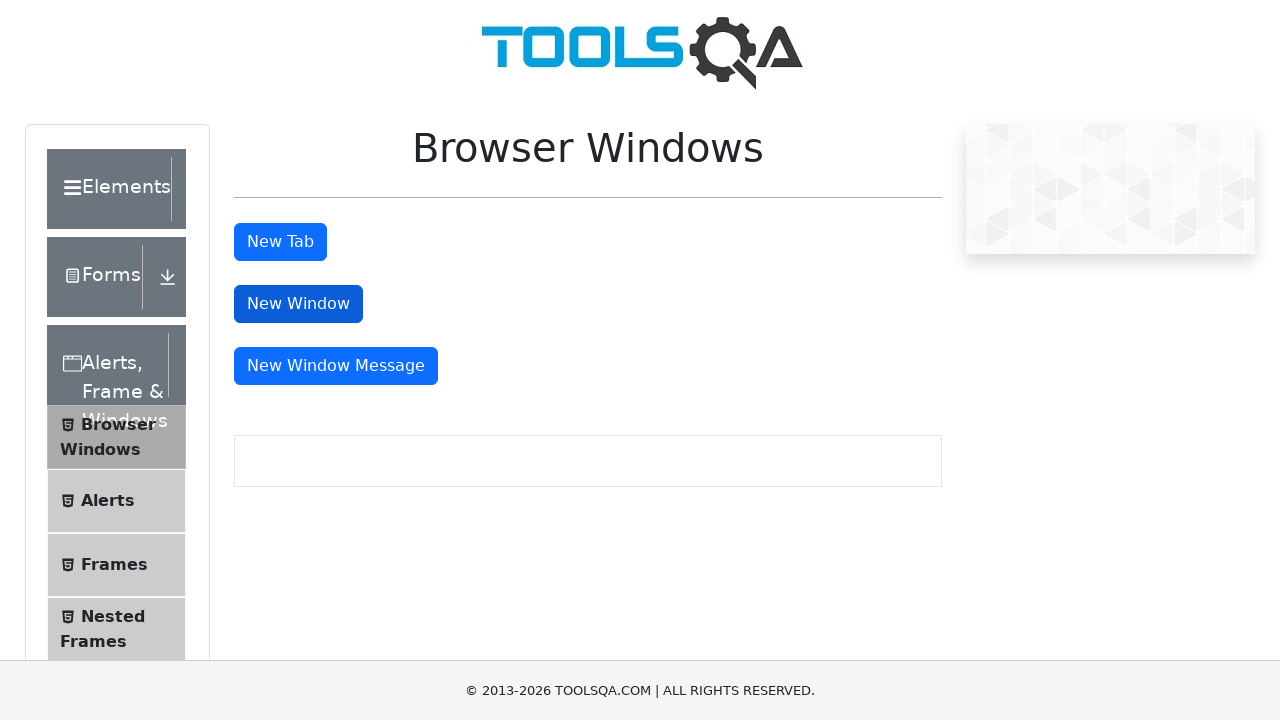

Clicked 'New Window Message' button to open another window at (336, 366) on #messageWindowButton
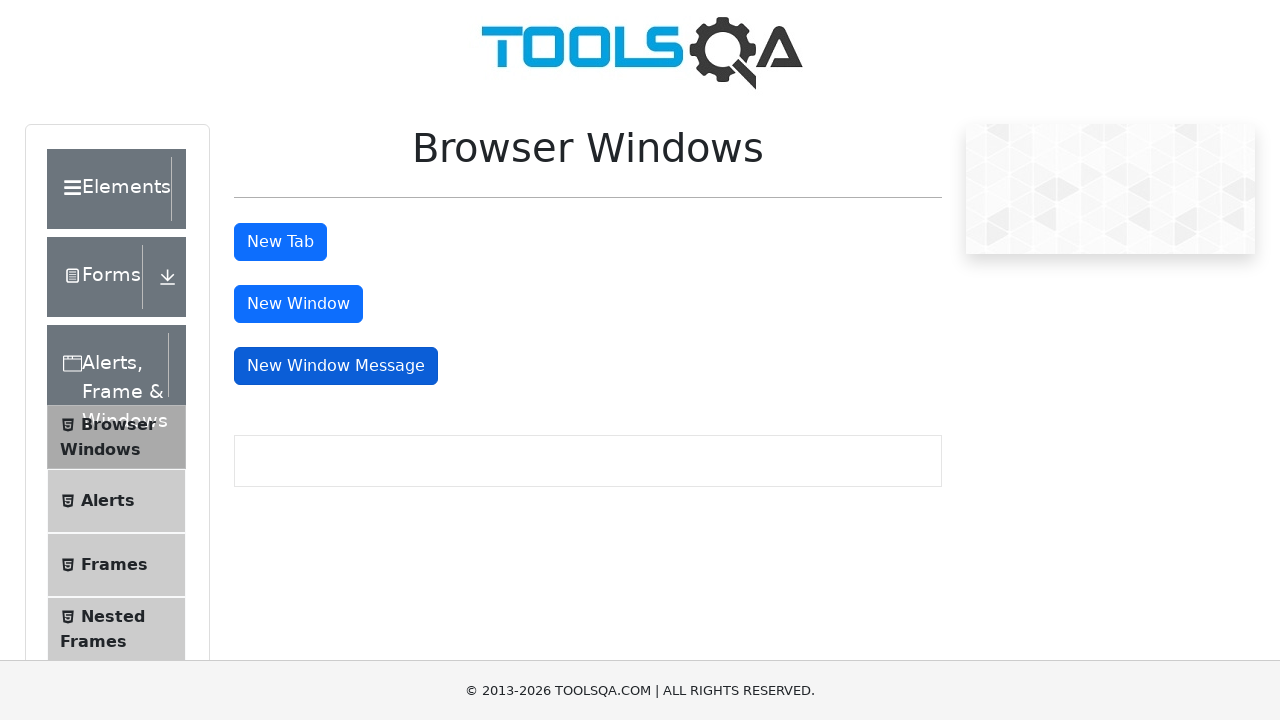

Waited 2 seconds for message window to open
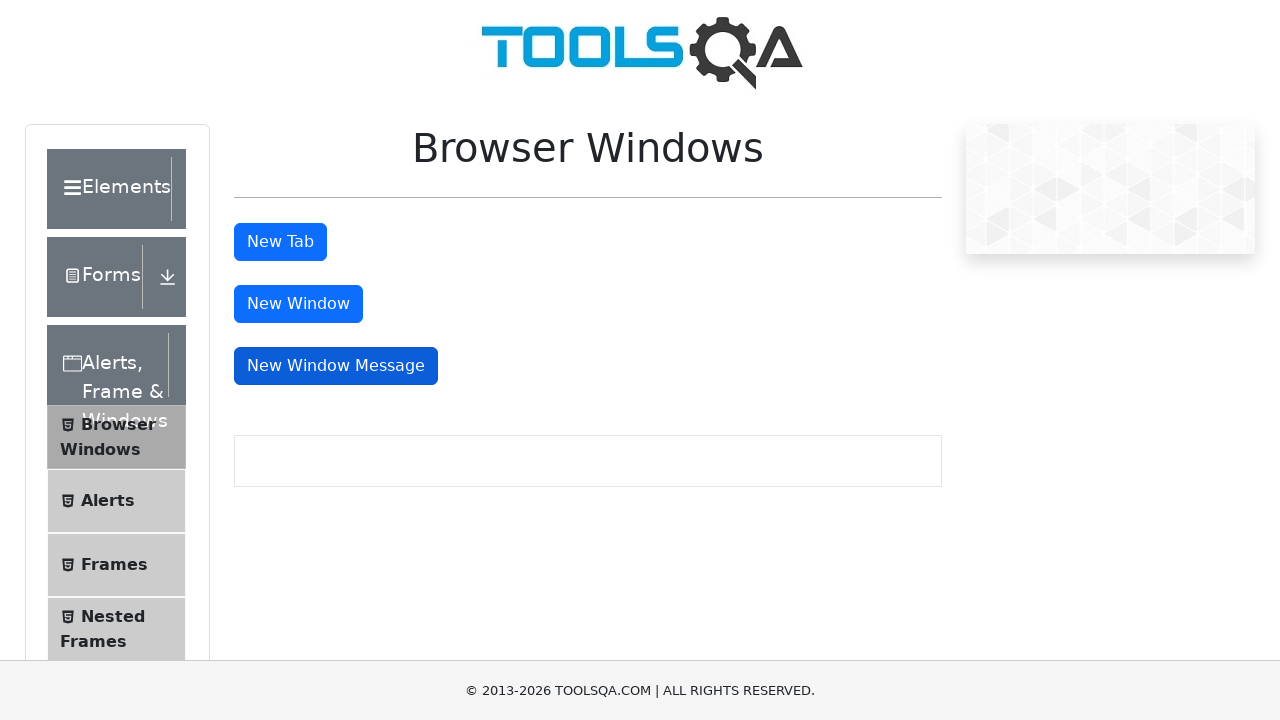

Retrieved all pages (windows) from context
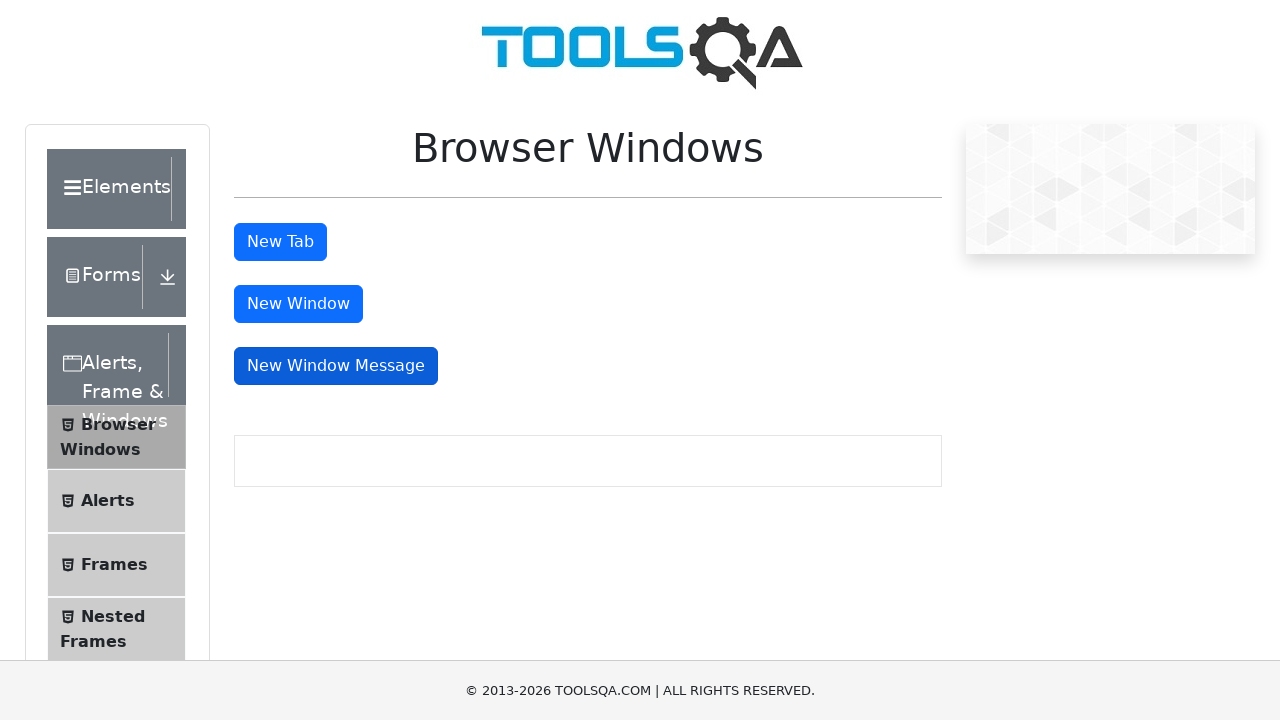

Iterated through window 0 with URL: https://demoqa.com/browser-windows
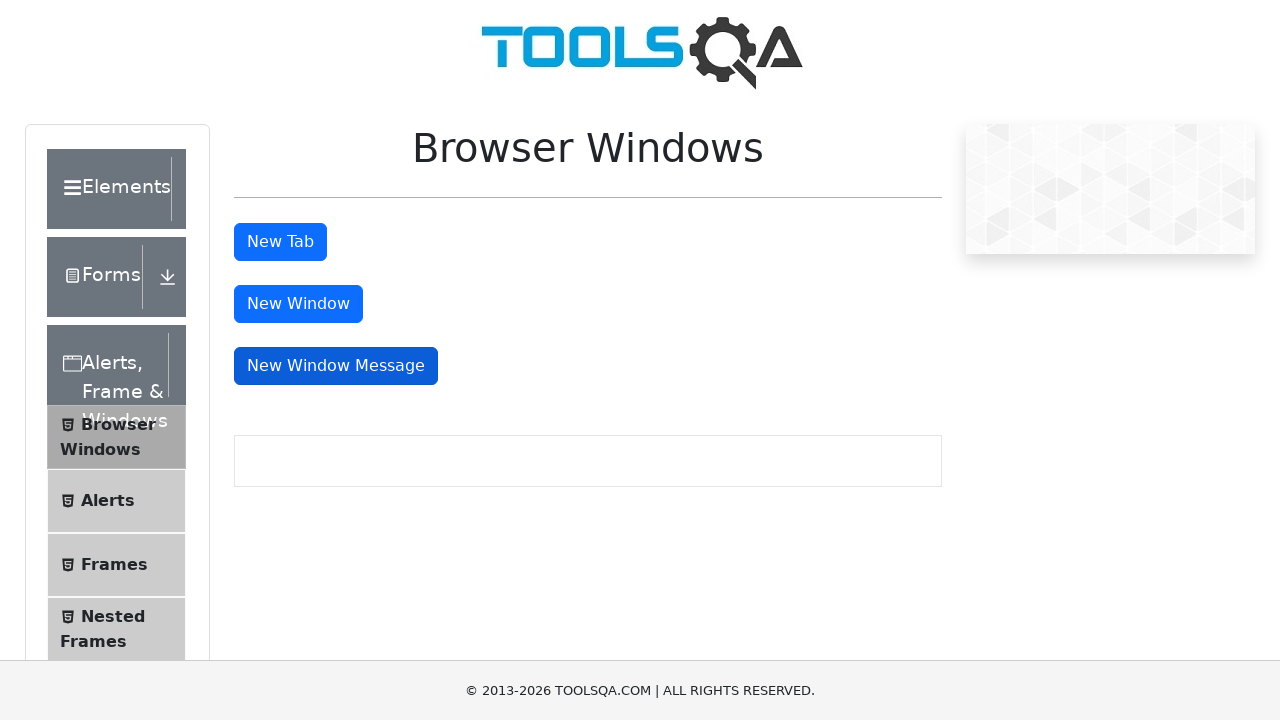

Iterated through window 1 with URL: https://demoqa.com/sample
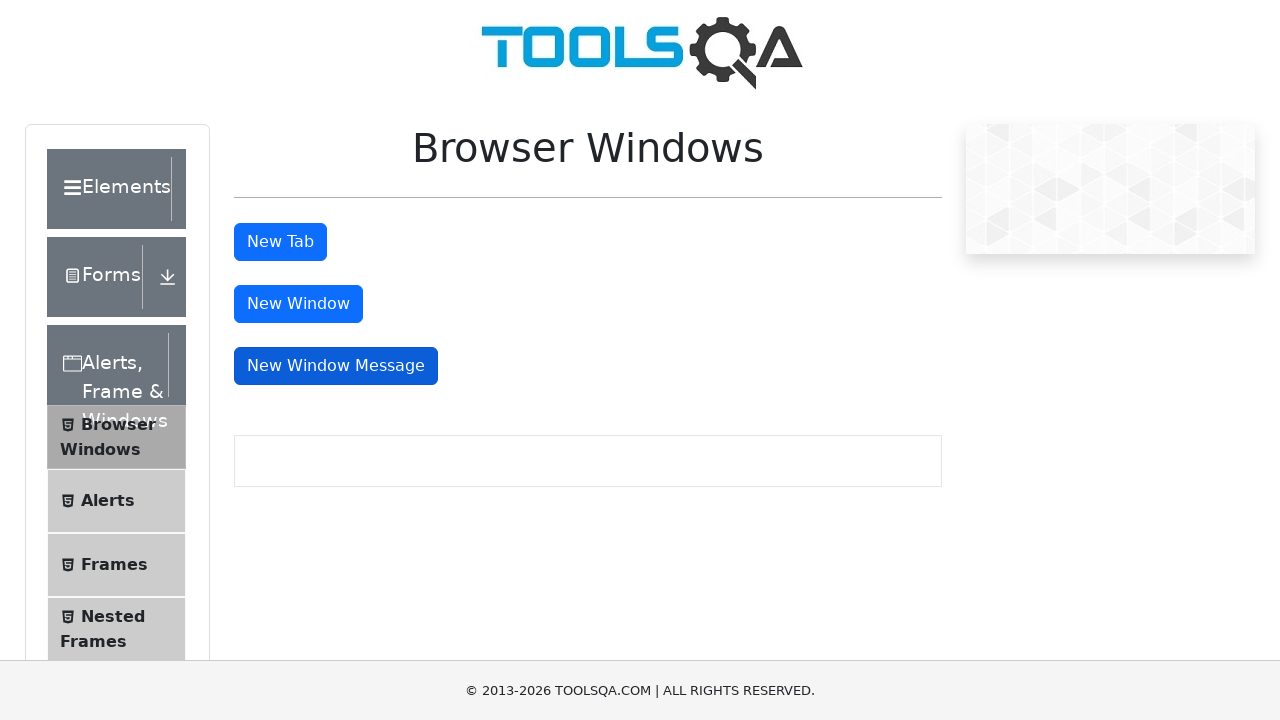

Iterated through window 2 with URL: about:blank
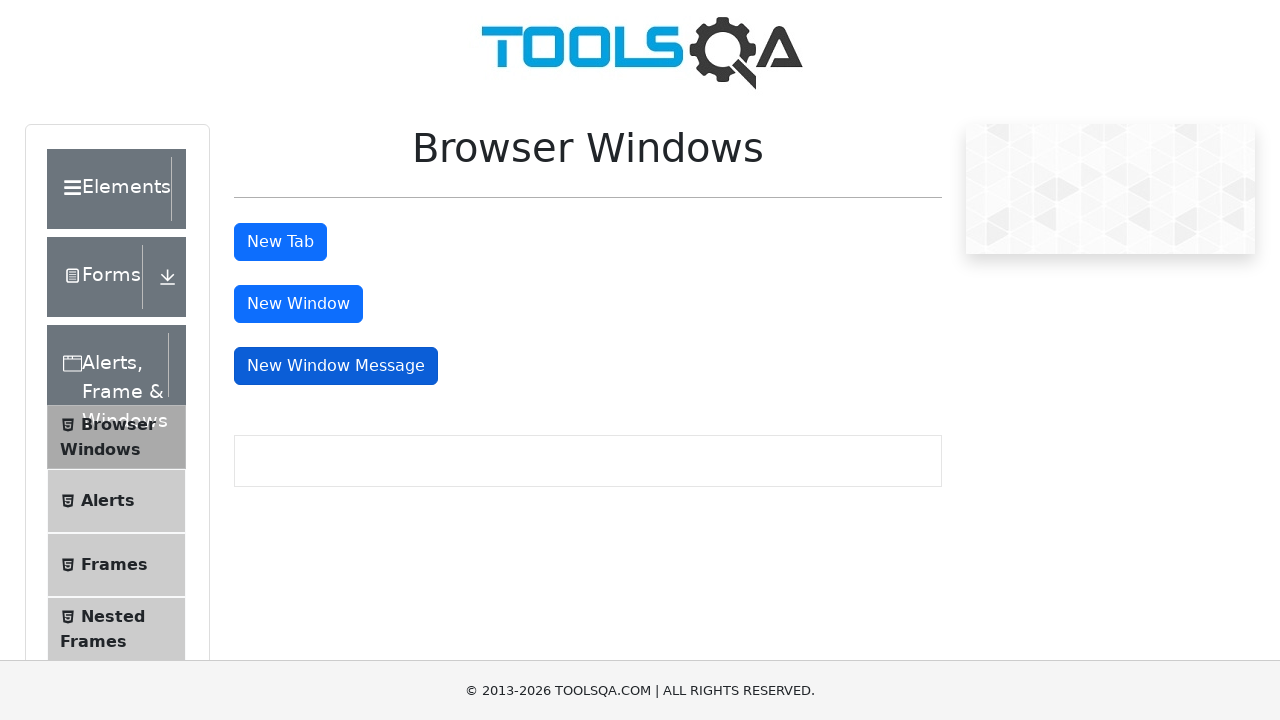

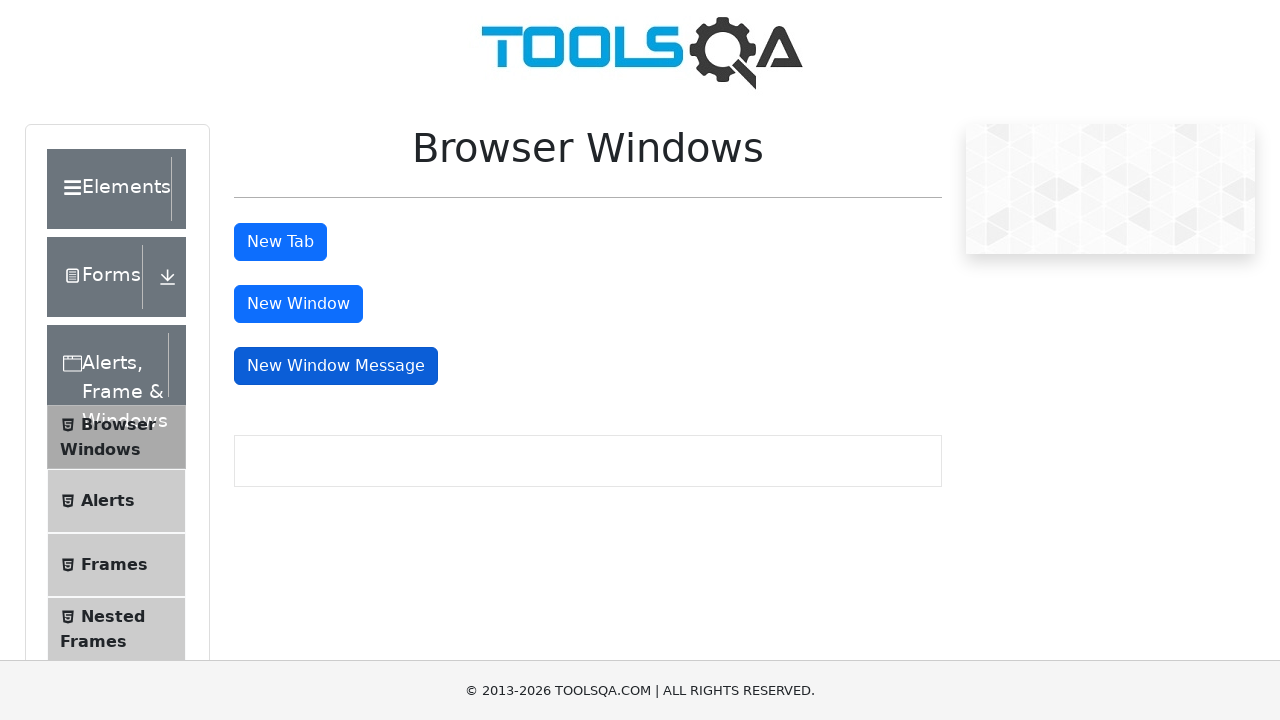